Tests search functionality by searching for "selenium" and verifying that search results are displayed

Starting URL: https://hackernews-seven.vercel.app

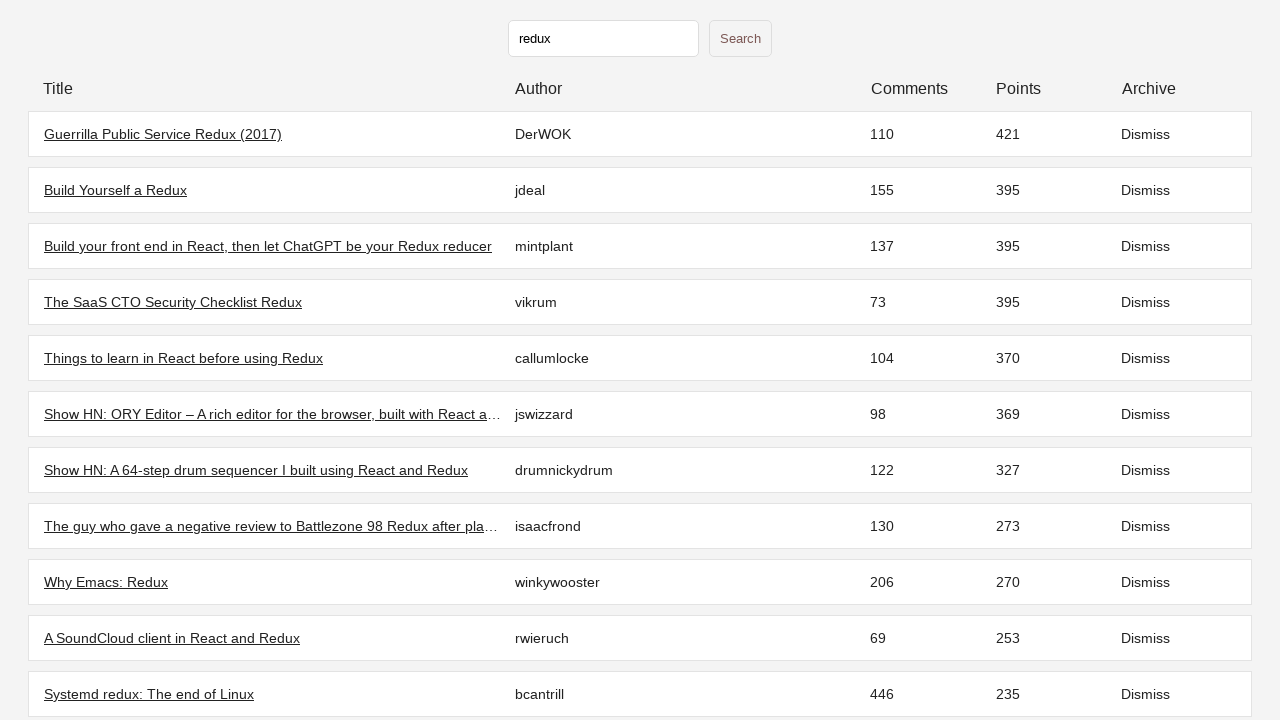

Initial stories loaded on Hacker News page
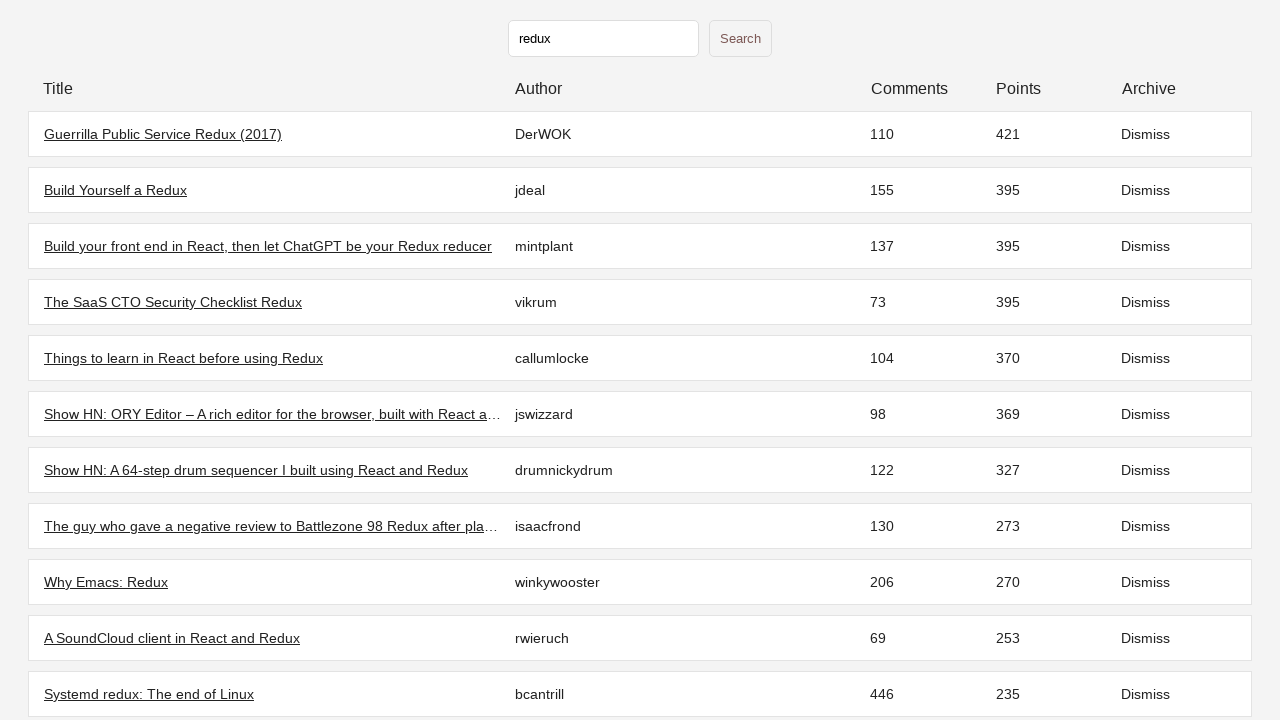

Filled search field with 'selenium' on input[type="text"]
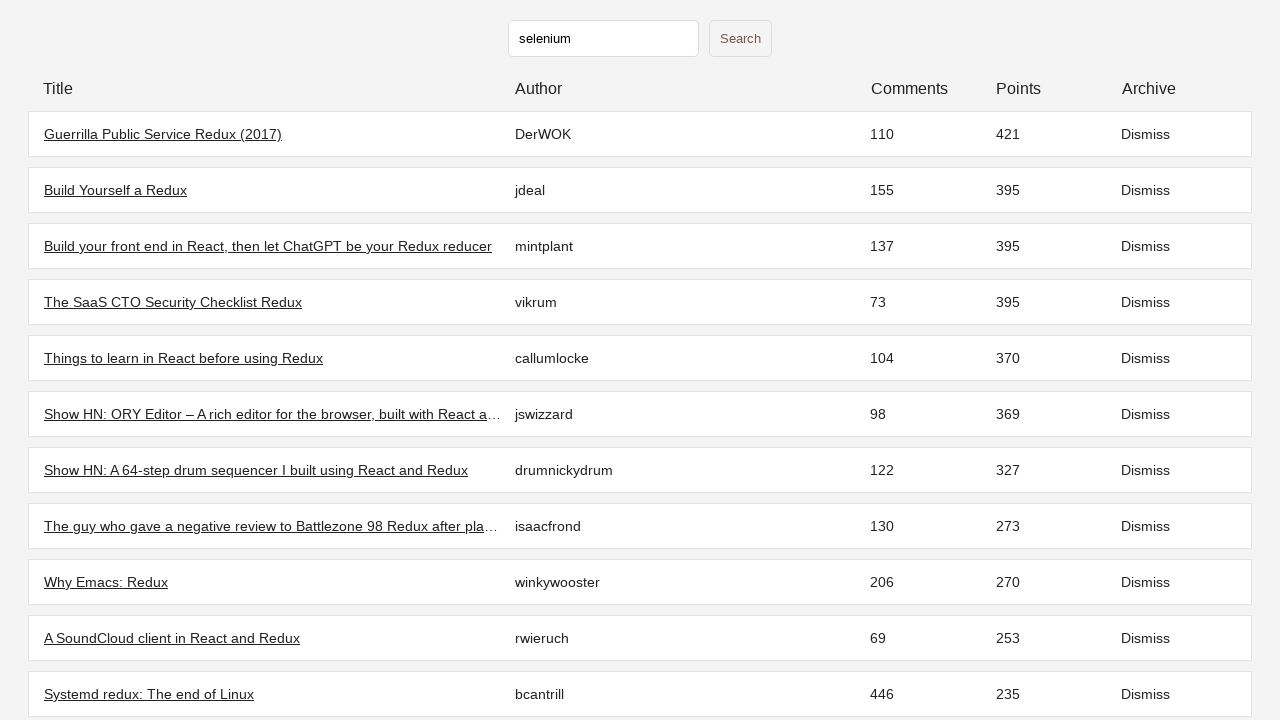

Pressed Enter to submit search for 'selenium'
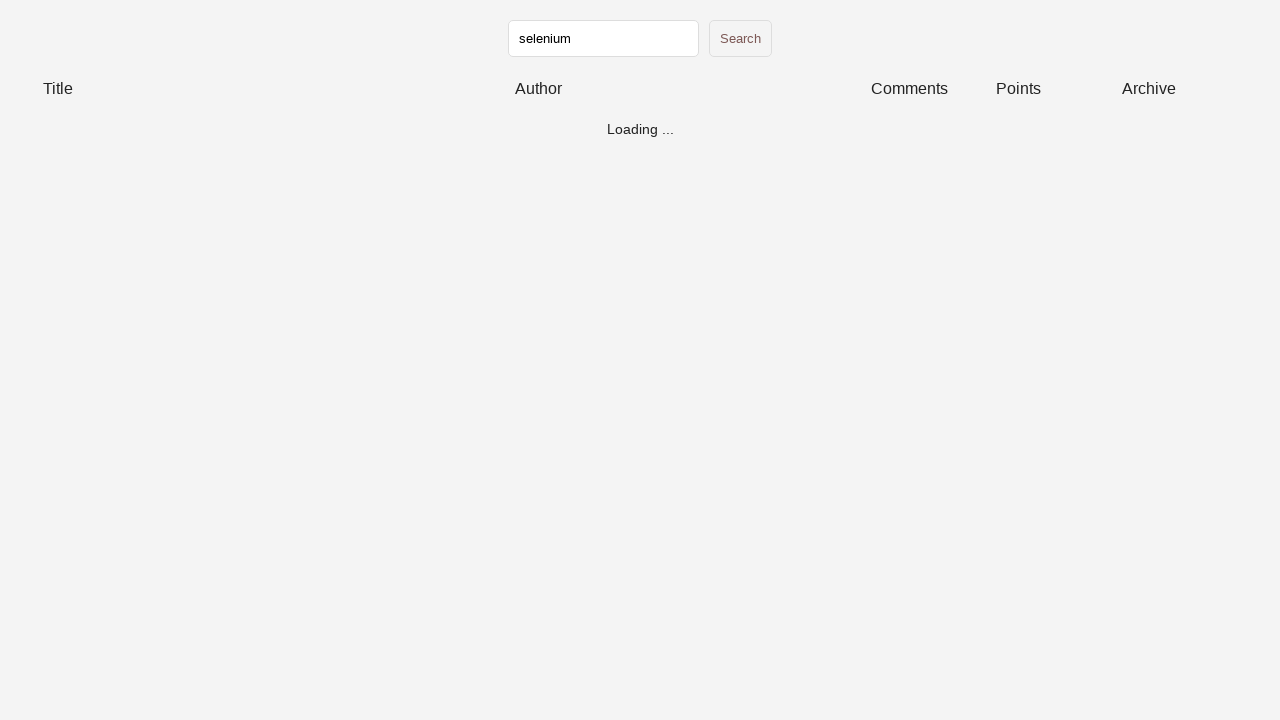

Search results for 'selenium' loaded and displayed
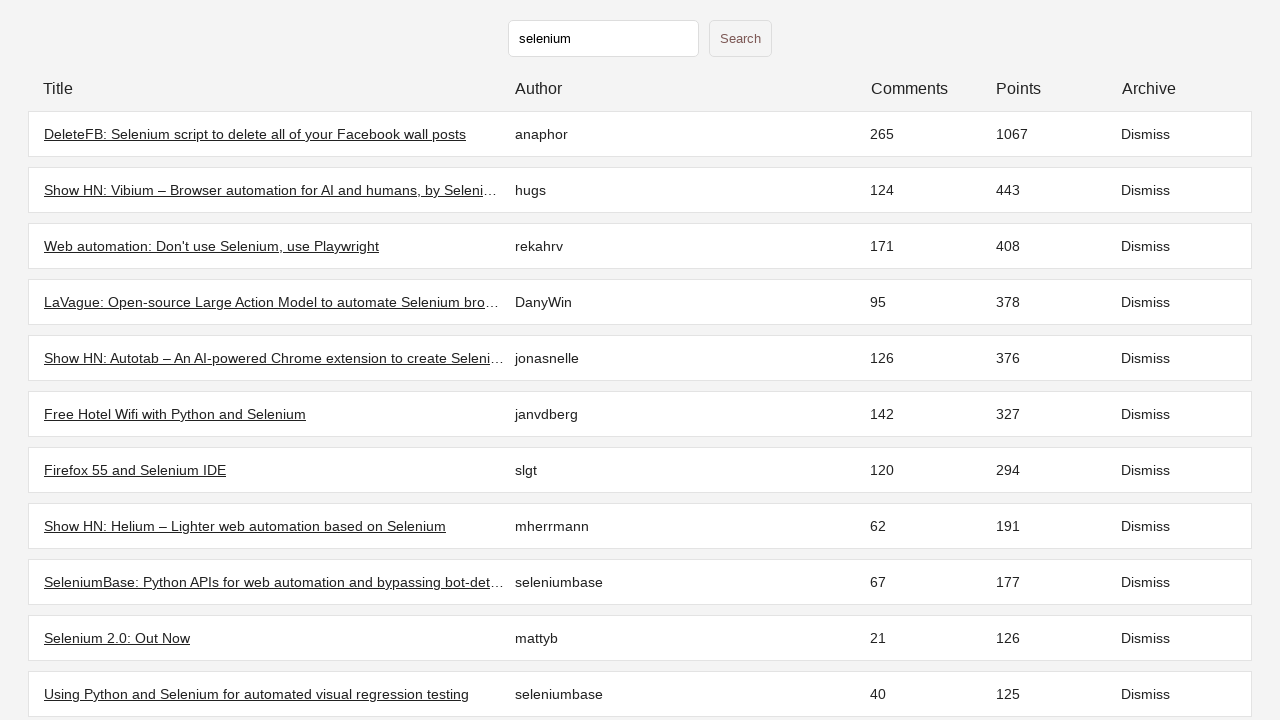

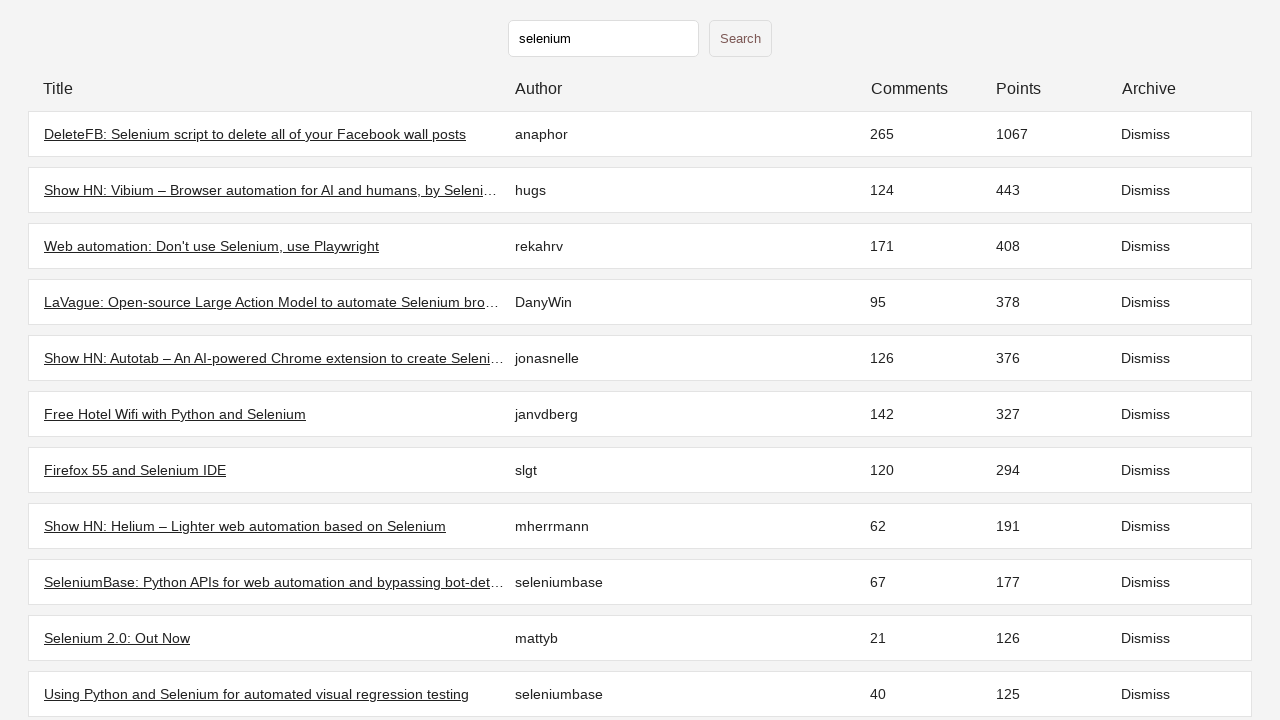